Tests autocomplete functionality by selecting multiple colors (purple and black) from the dropdown.

Starting URL: https://demoqa.com/auto-complete

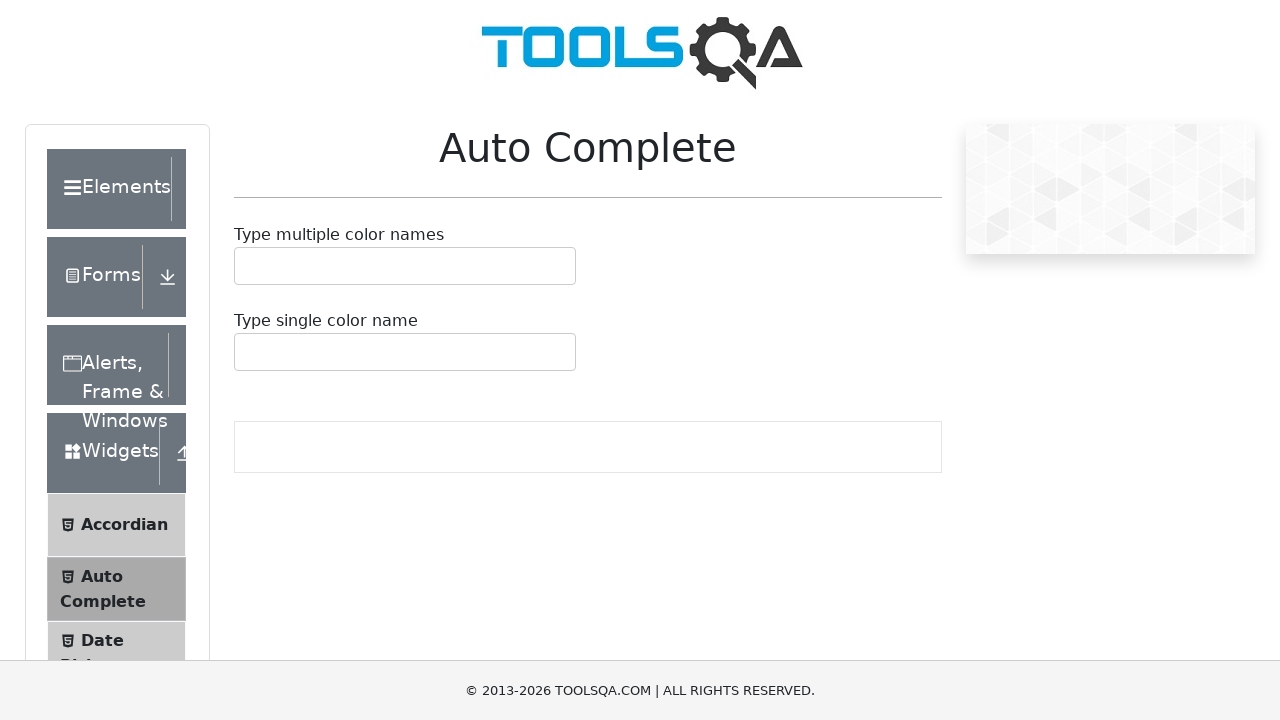

Clicked autocomplete container to focus input field at (405, 266) on div#autoCompleteMultipleContainer
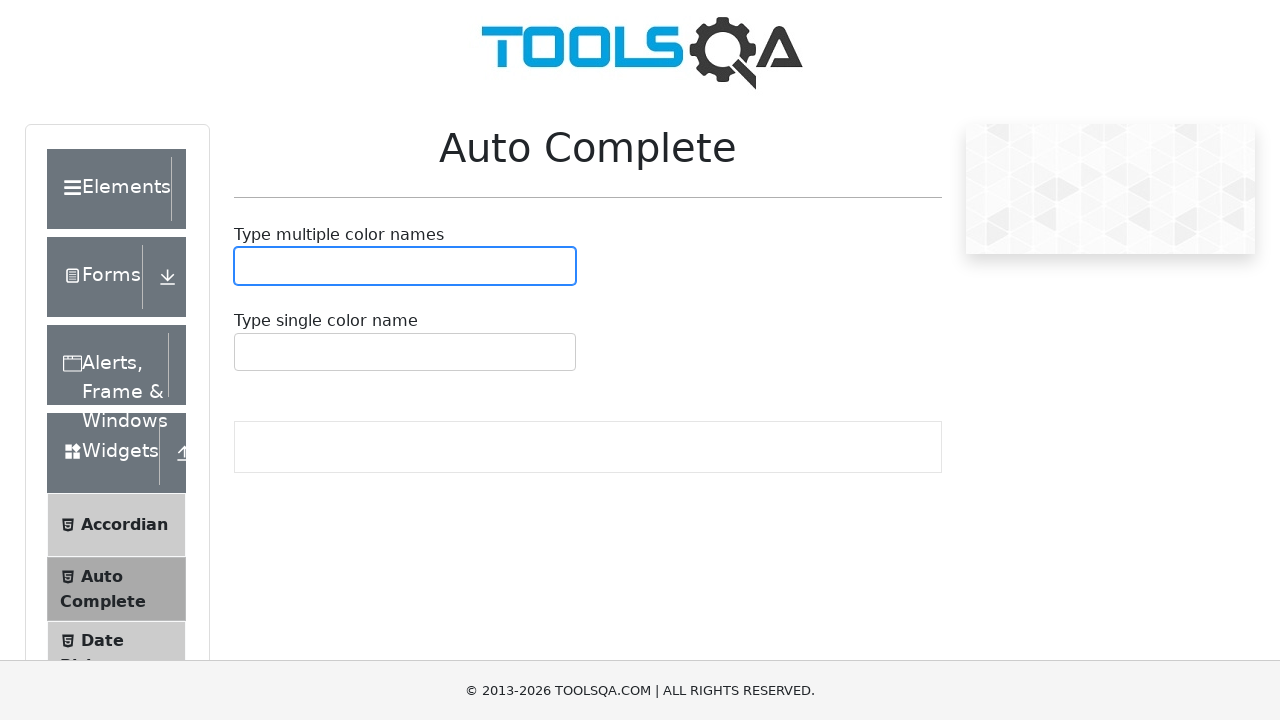

Typed 'purple' in autocomplete input field on input#autoCompleteMultipleInput
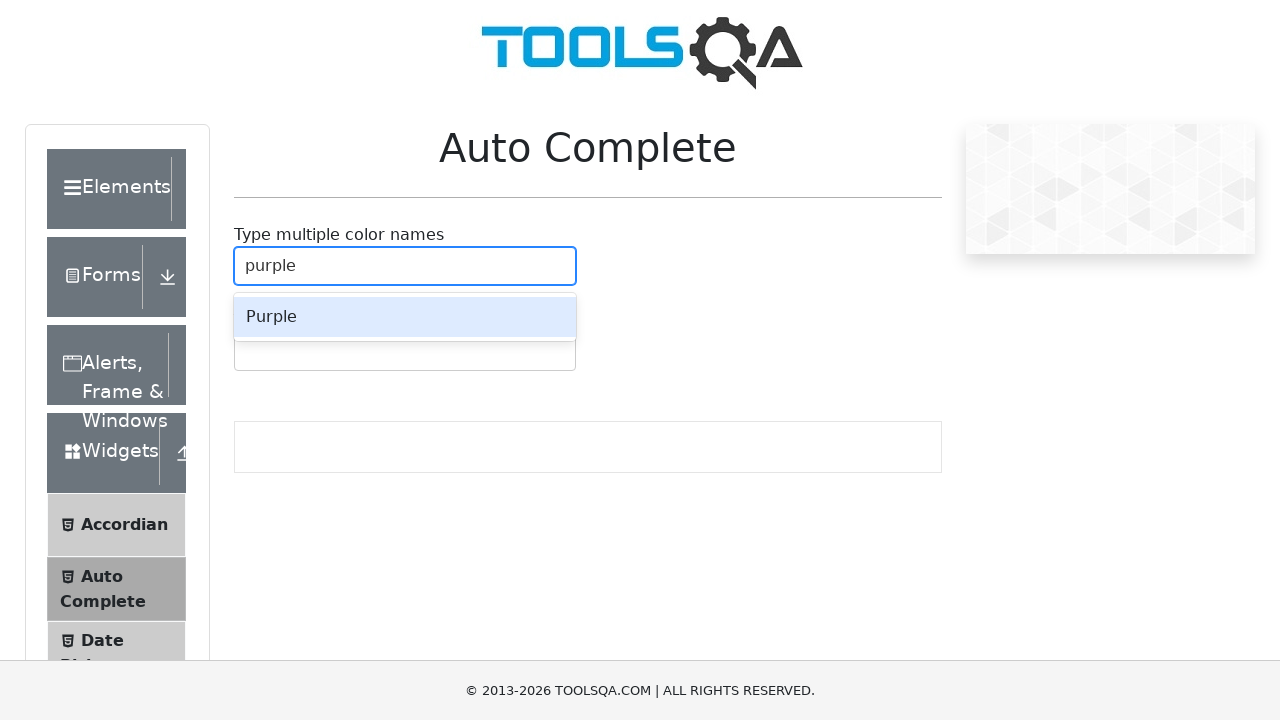

Pressed ArrowDown to navigate to purple option in dropdown
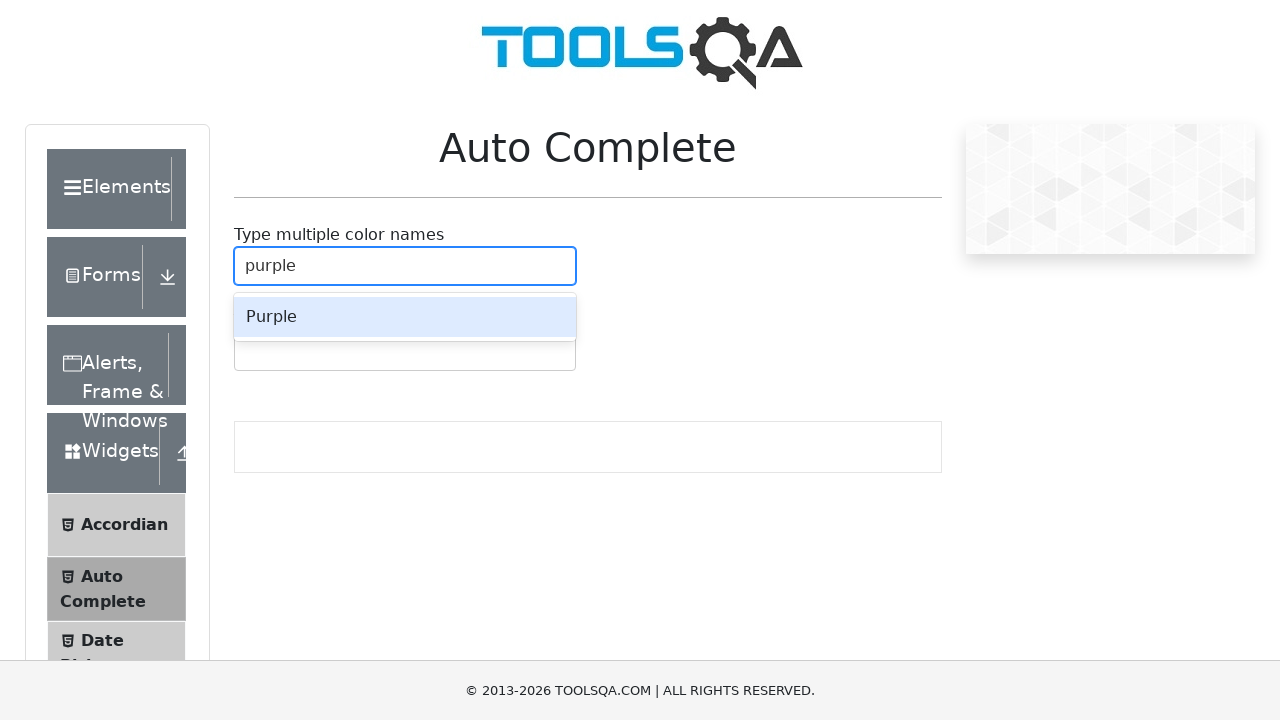

Pressed Enter to select purple from dropdown
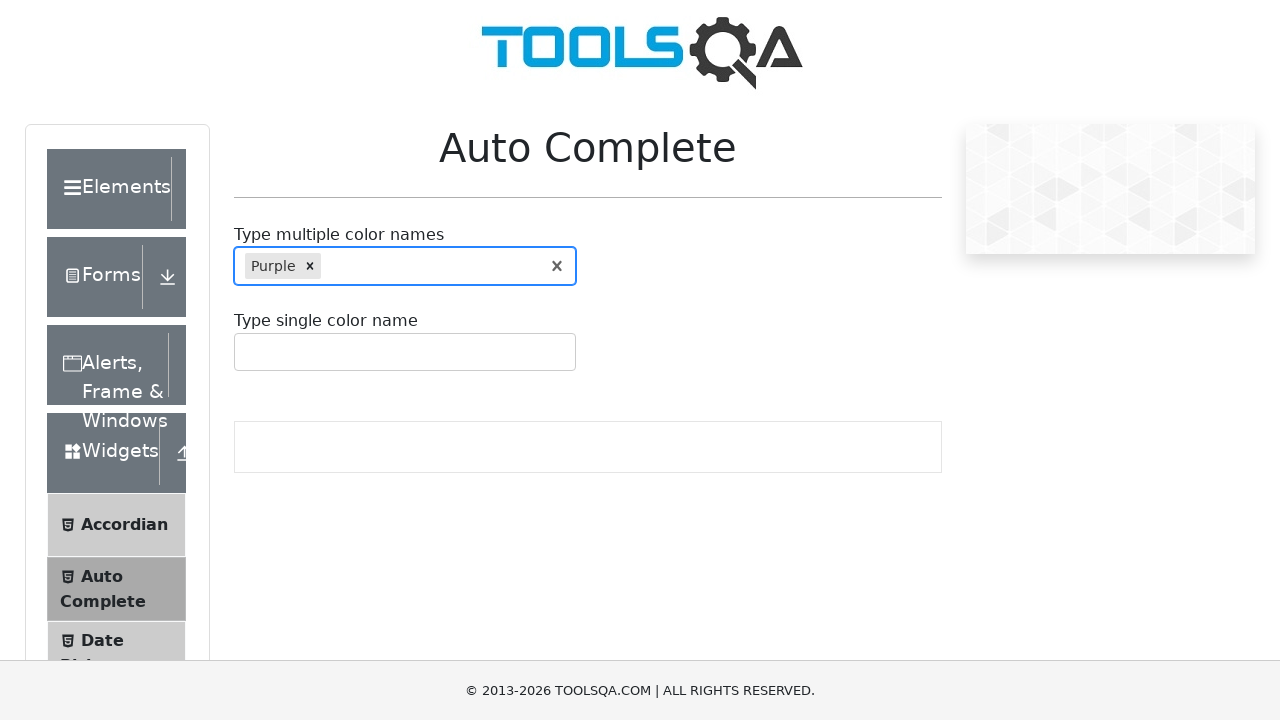

Typed 'black' in autocomplete input field on input#autoCompleteMultipleInput
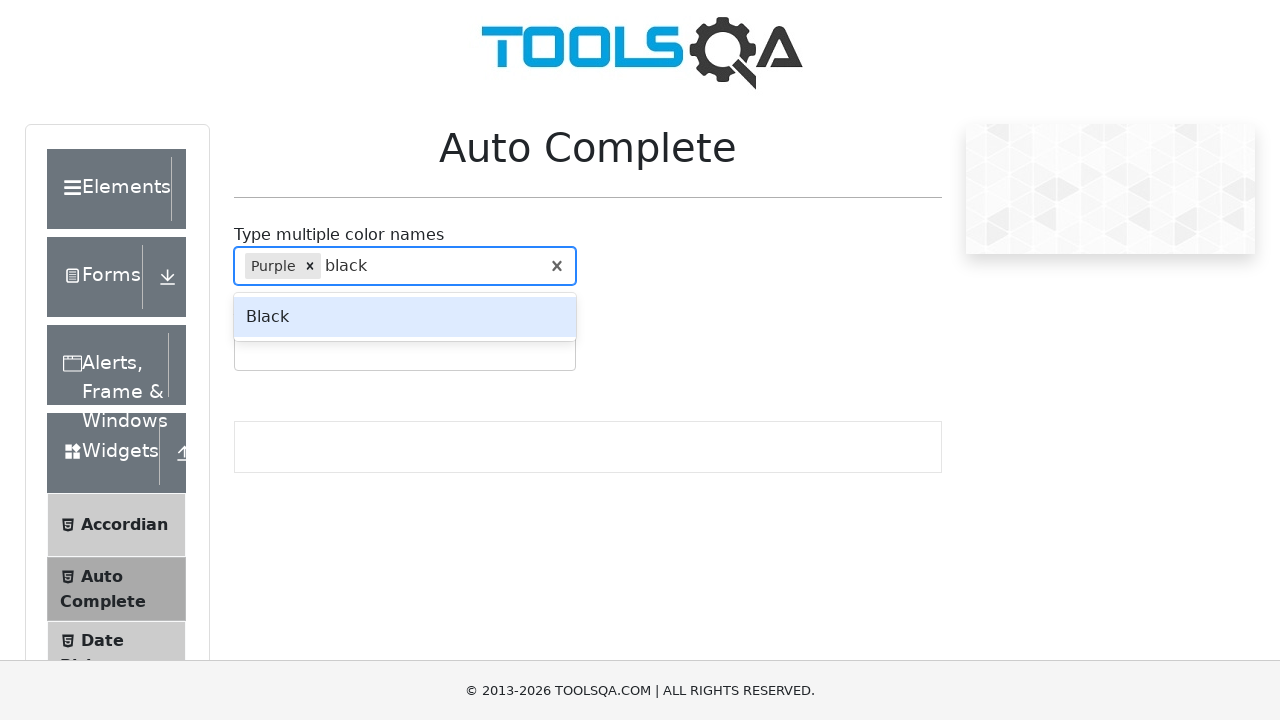

Pressed ArrowDown to navigate to black option in dropdown
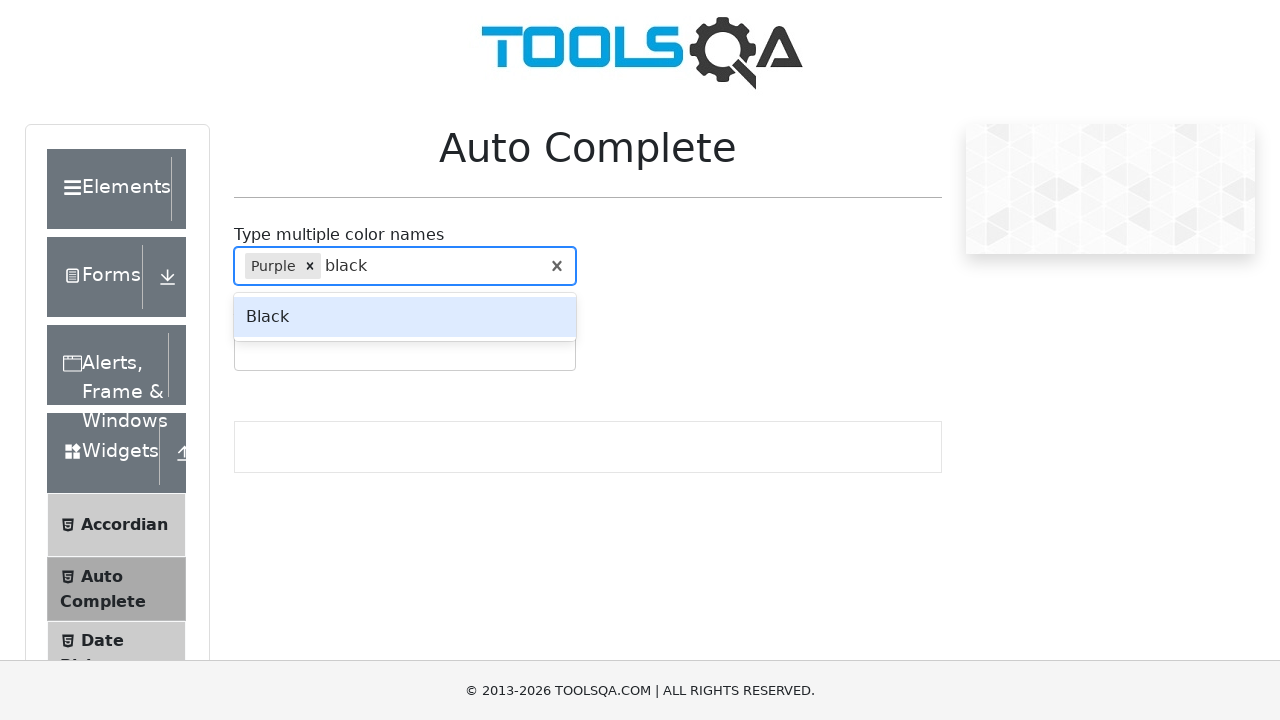

Pressed Enter to select black from dropdown
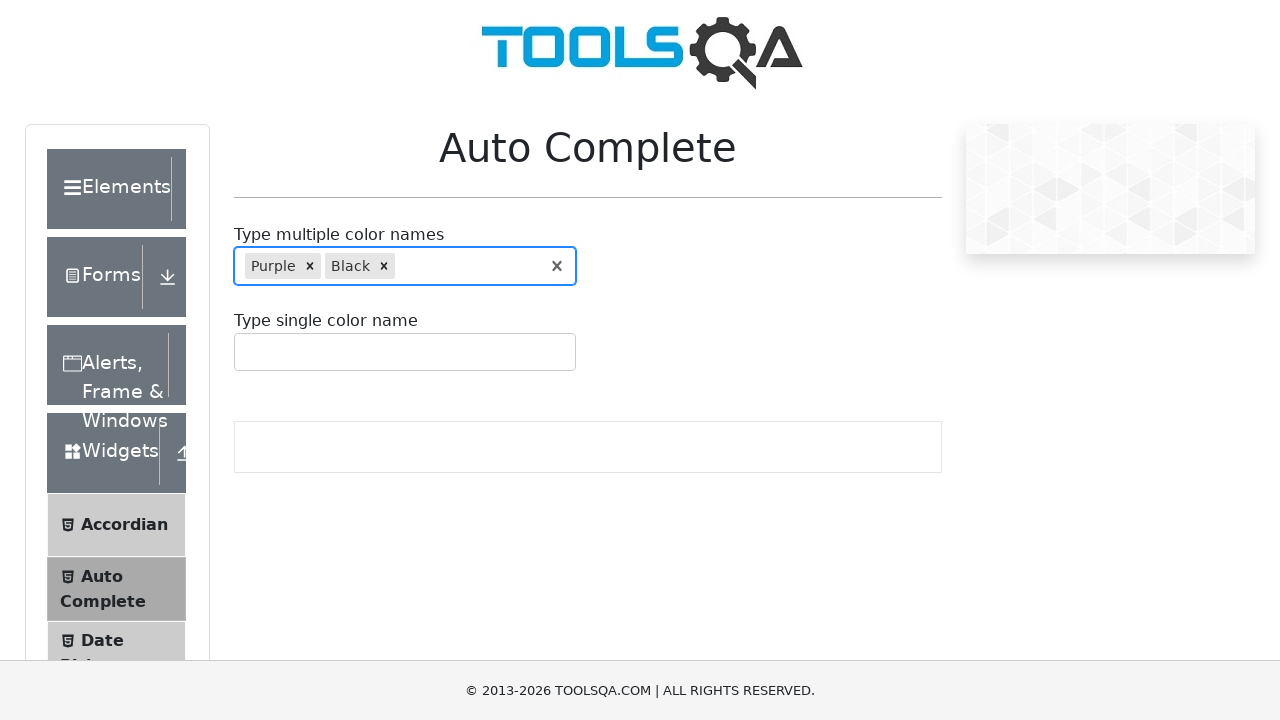

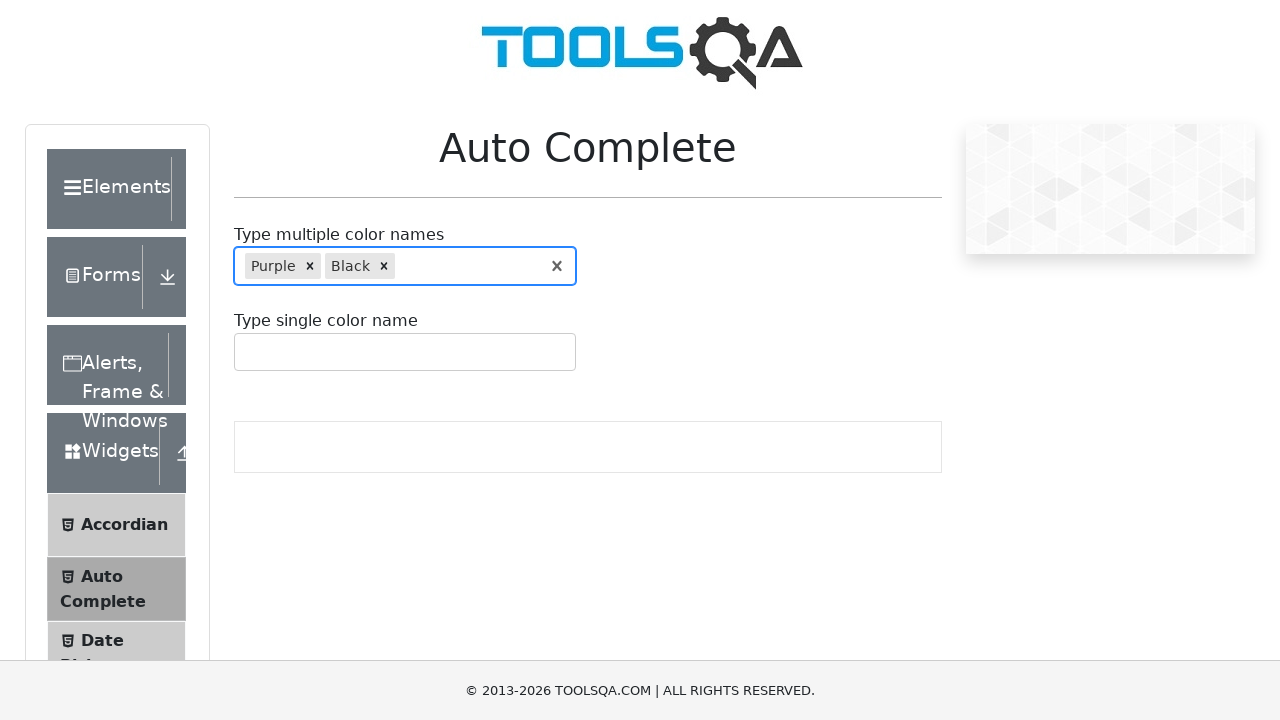